Tests a dynamic loading page where the finish element is initially hidden, clicking Start and waiting for it to become visible

Starting URL: http://the-internet.herokuapp.com/dynamic_loading/1

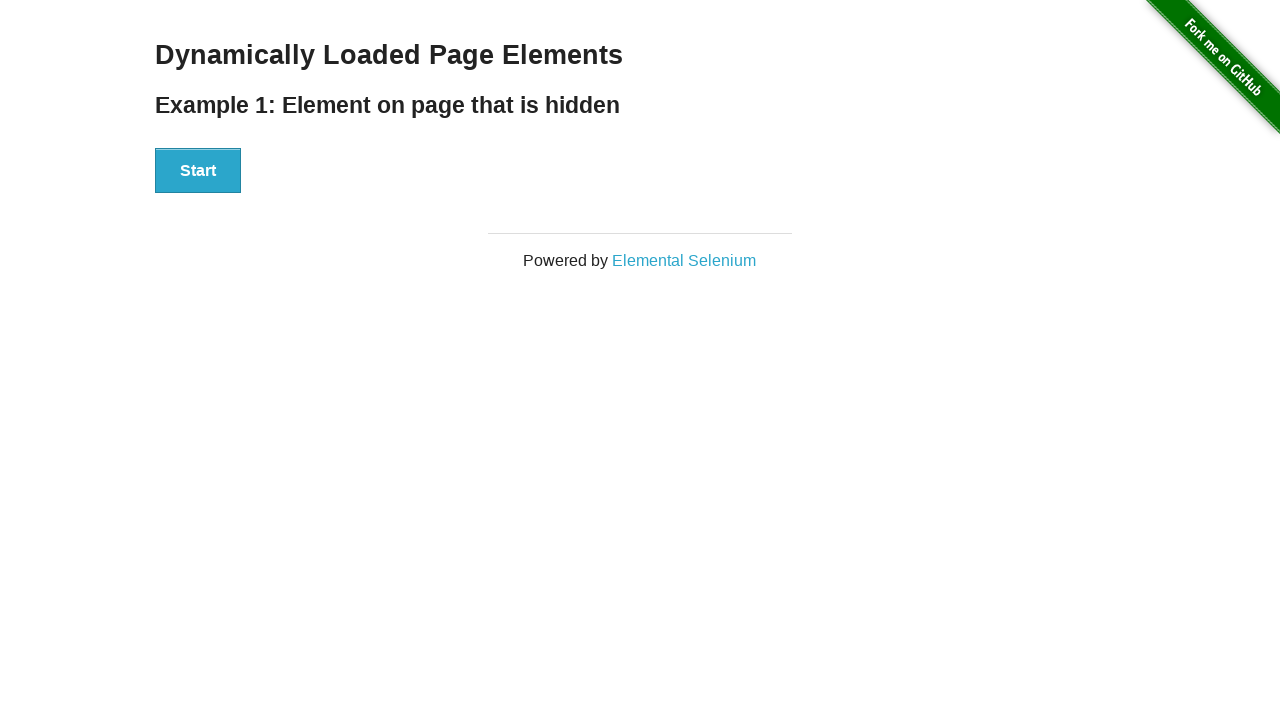

Clicked the Start button to initiate dynamic loading at (198, 171) on #start button
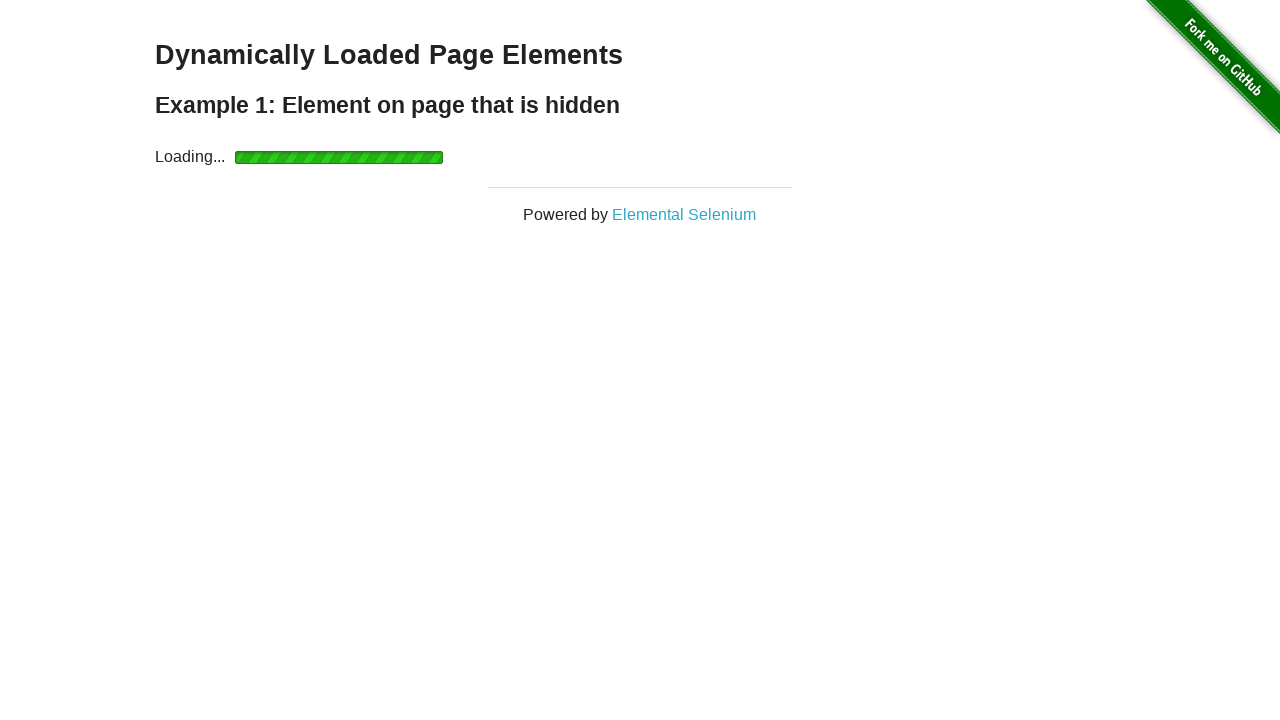

Waited for finish element to become visible
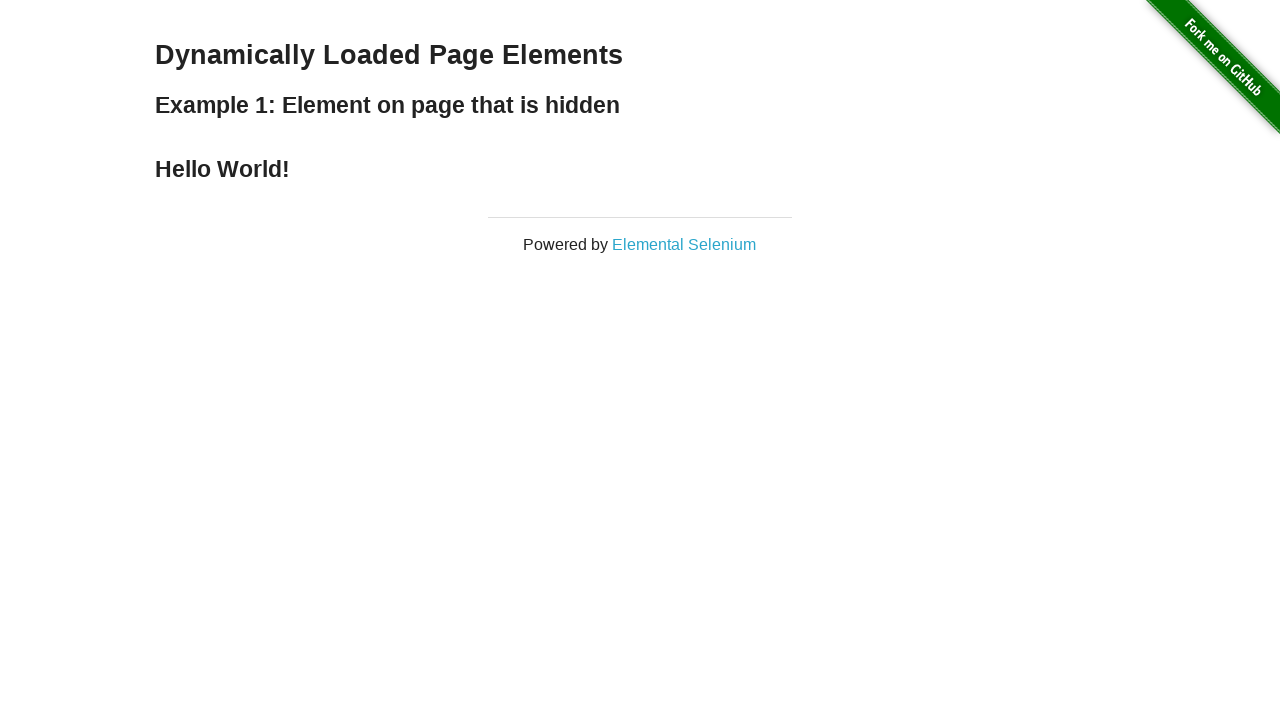

Verified that finish element is visible
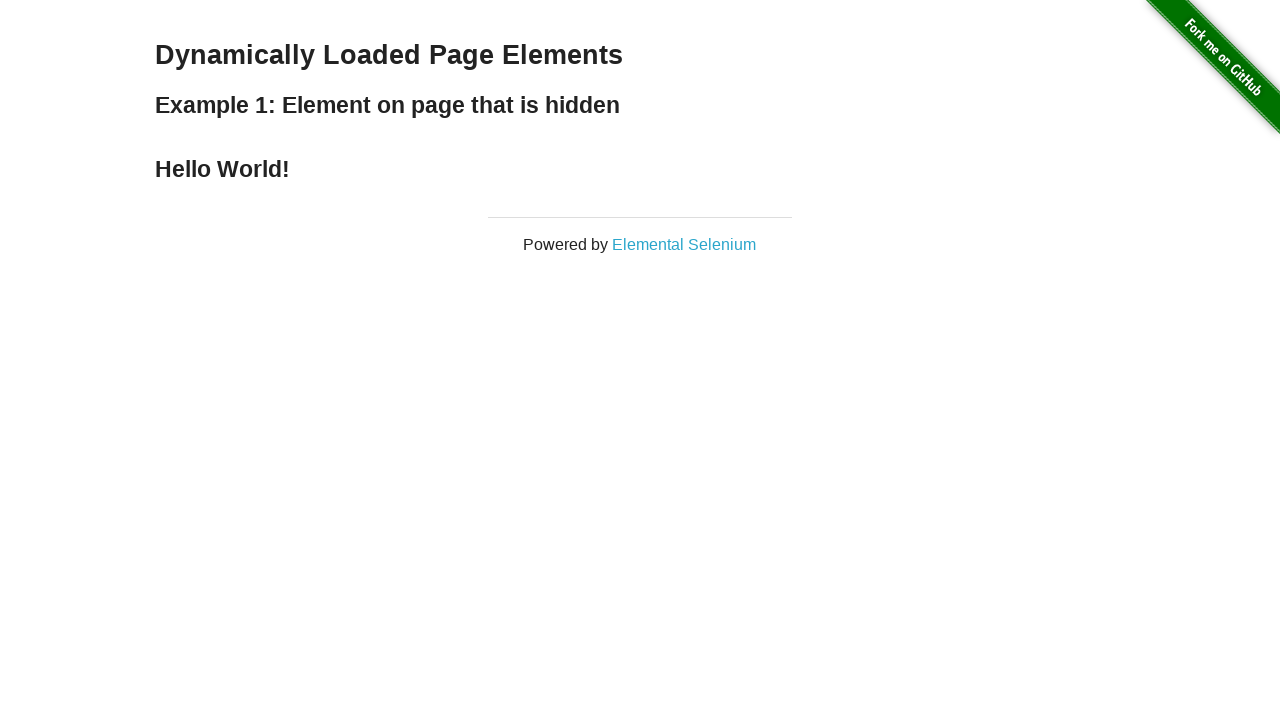

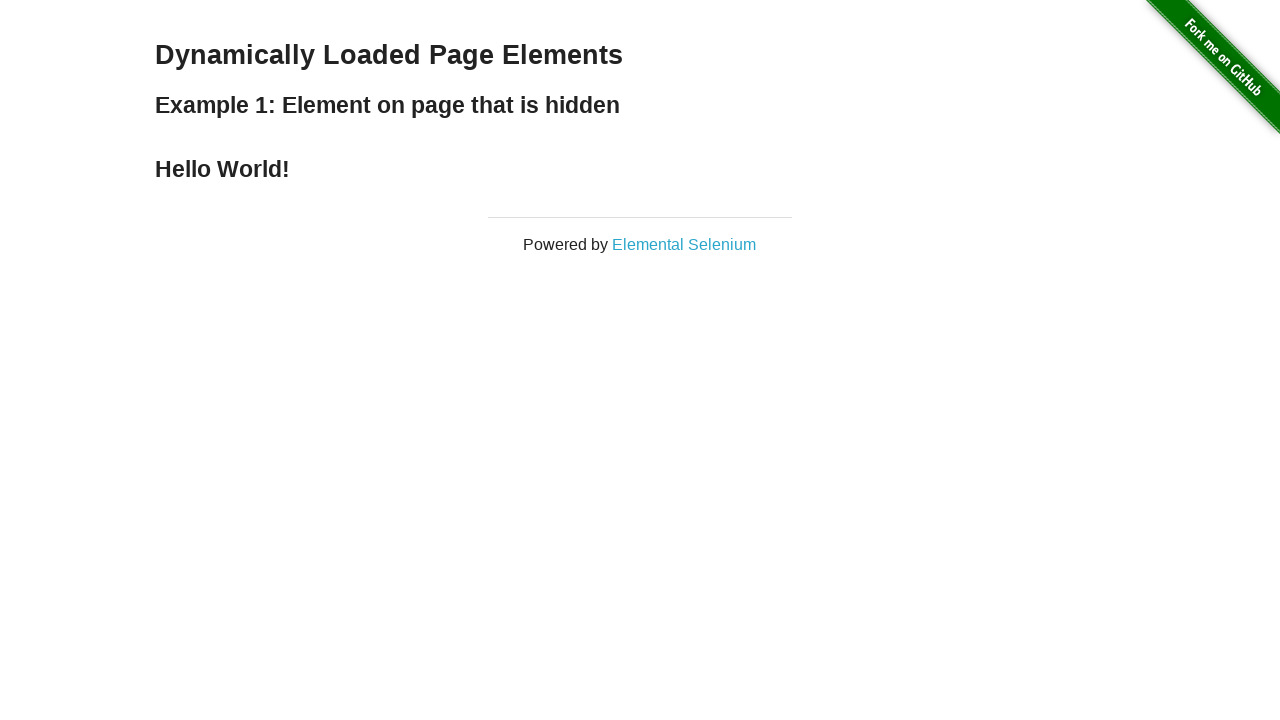